Navigates to the Playwright documentation site, verifies the title contains "Playwright", clicks the "Get started" link, and verifies the documentation sidebar is visible.

Starting URL: https://playwright.dev

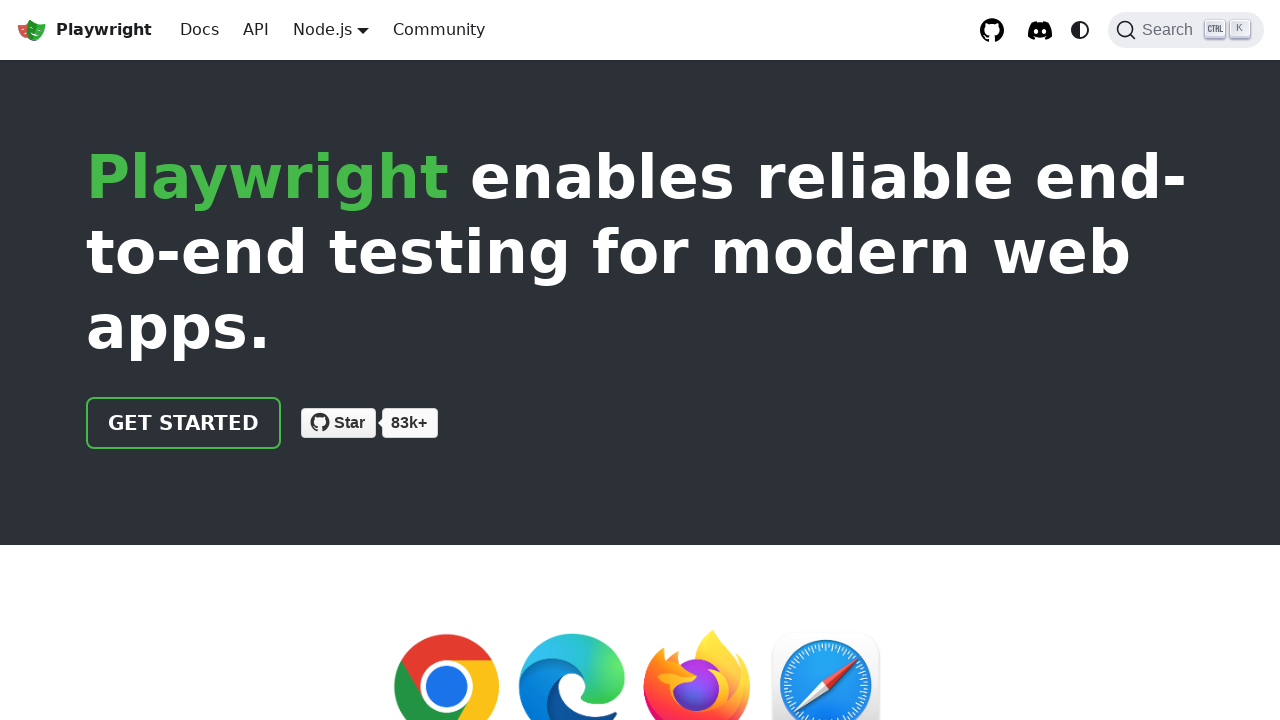

Navigated to Playwright documentation site
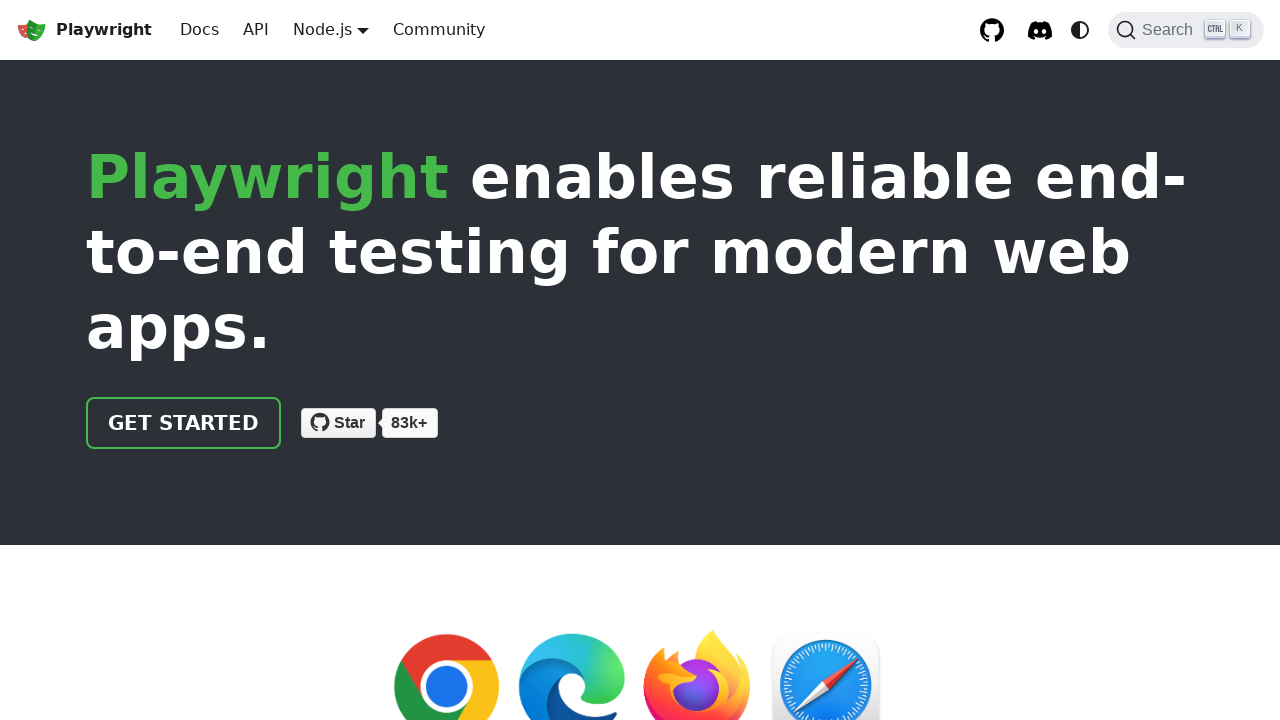

Verified page title contains 'Playwright'
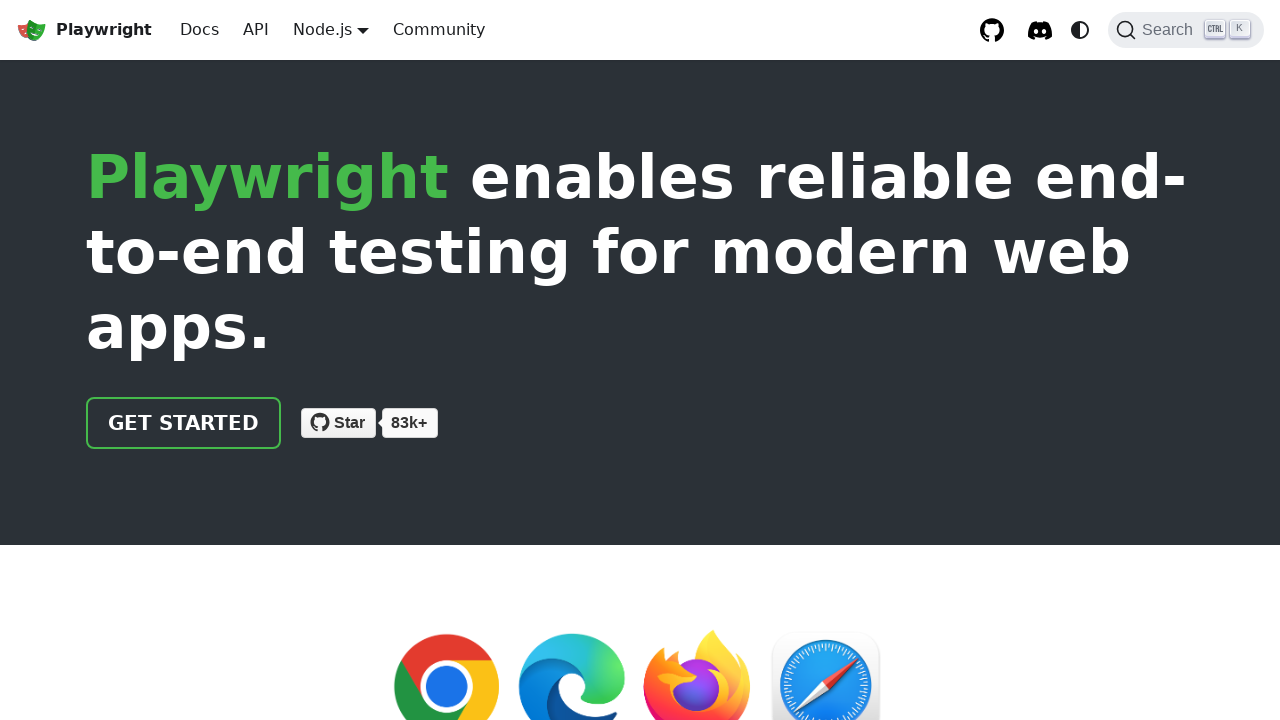

Clicked 'Get started' link at (184, 423) on text=Get started
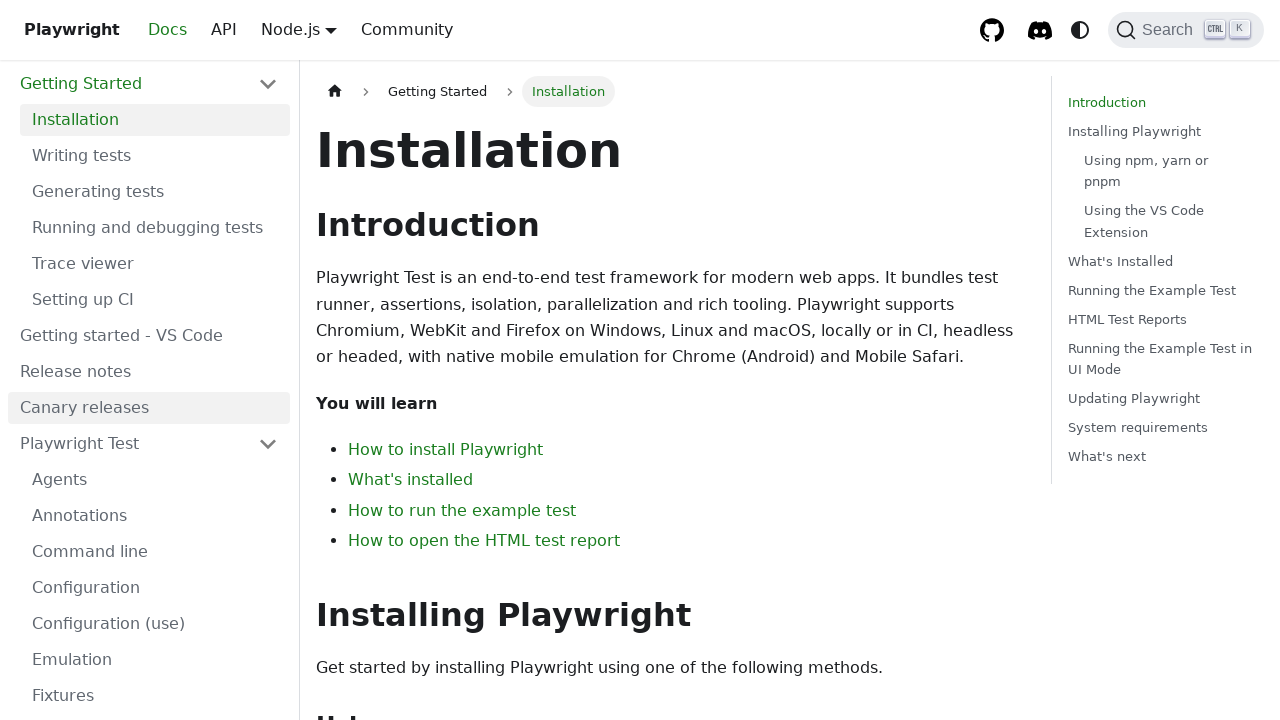

Verified documentation sidebar is visible
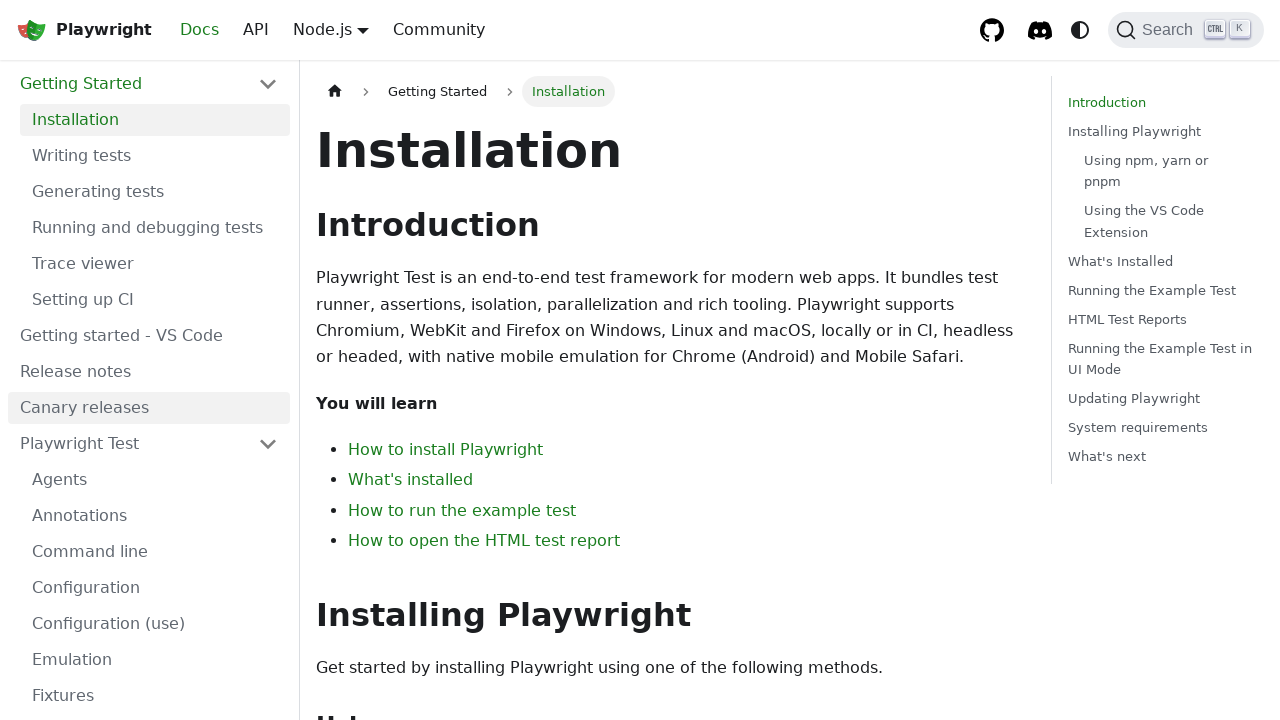

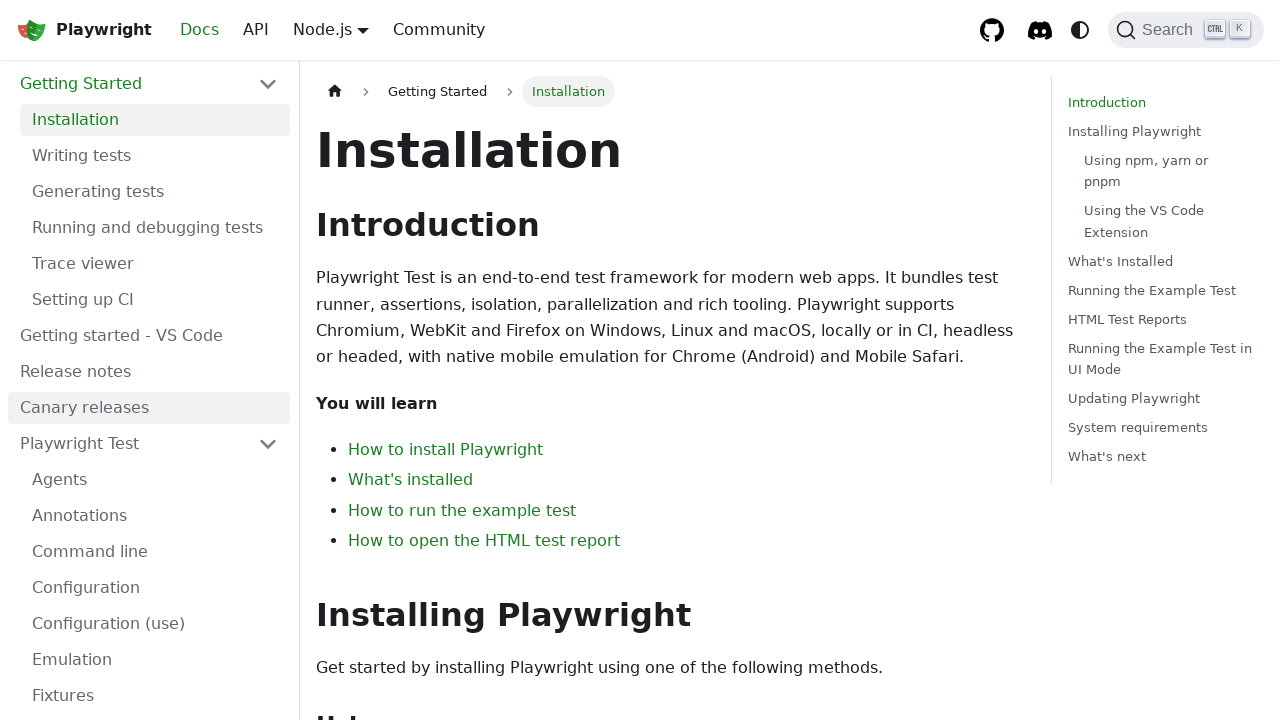